Tests hover functionality by moving the mouse over the third image on the hovers page and verifying that the hidden text "name: user3" becomes visible.

Starting URL: http://the-internet.herokuapp.com/hovers

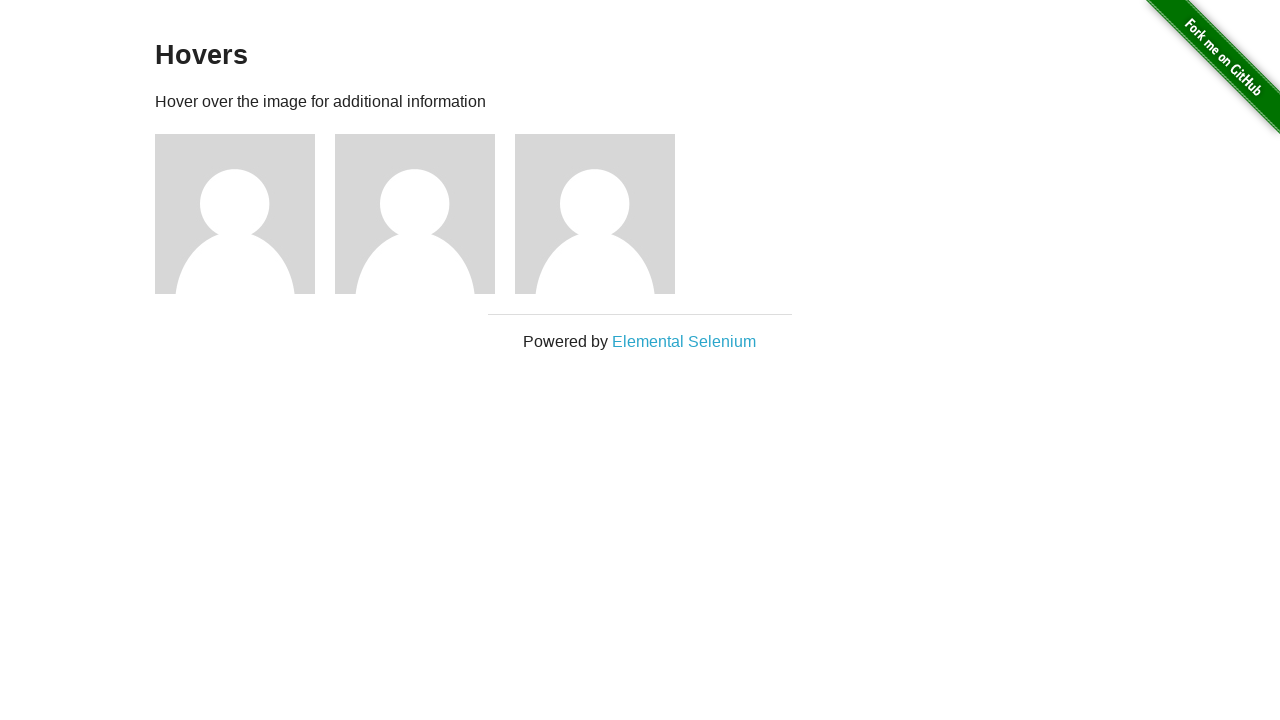

Located the third image element associated with user3
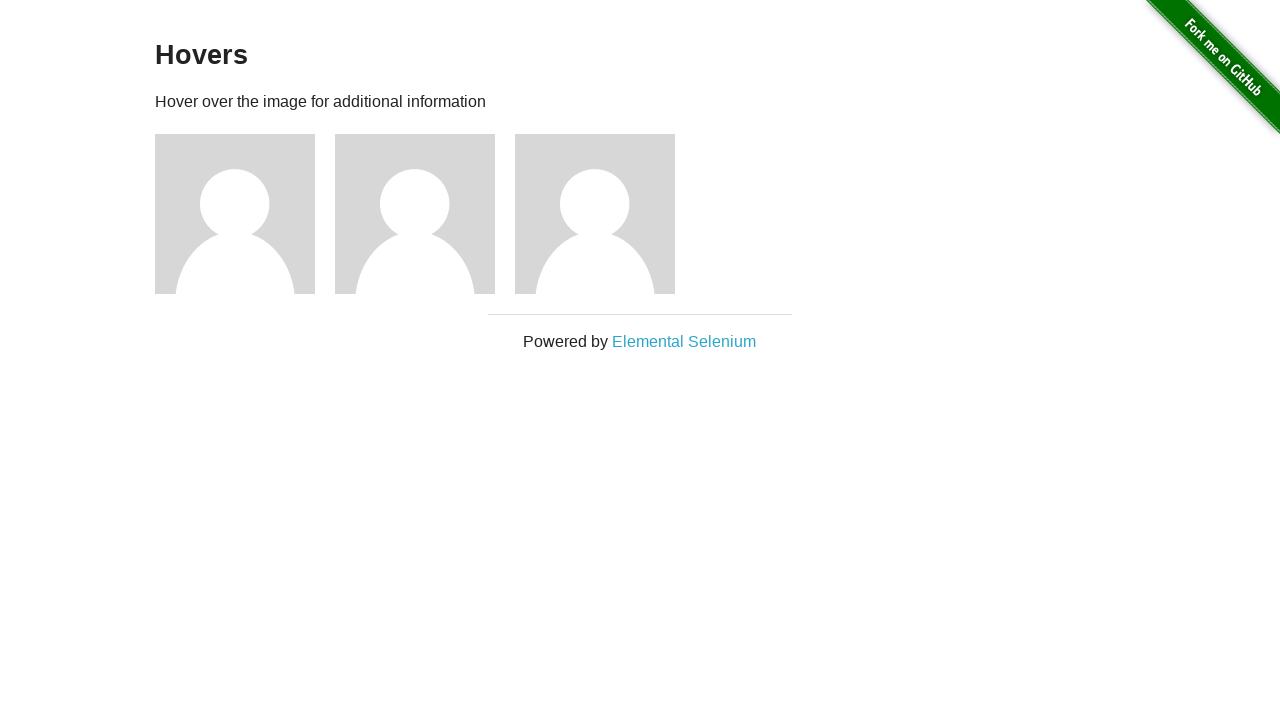

Hovered over the third image to reveal hidden text at (595, 214) on xpath=//h5[.='name: user3']/../preceding-sibling::img
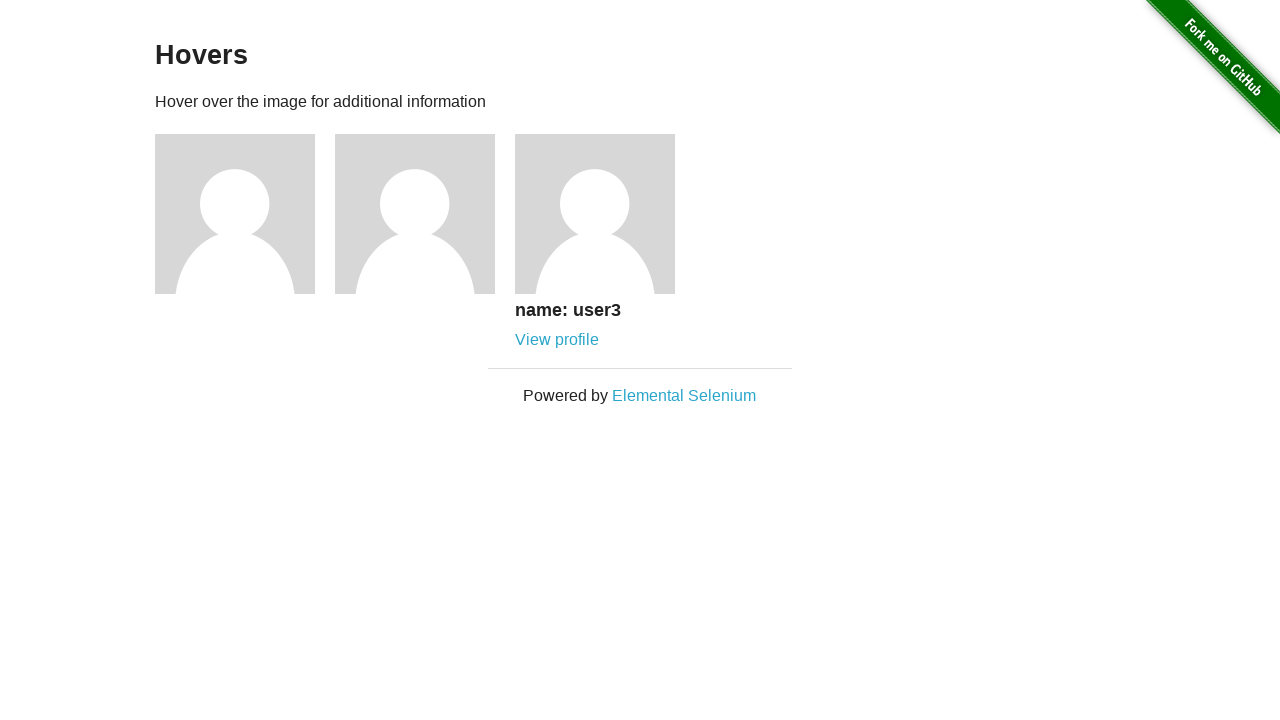

Located the 'name: user3' text element
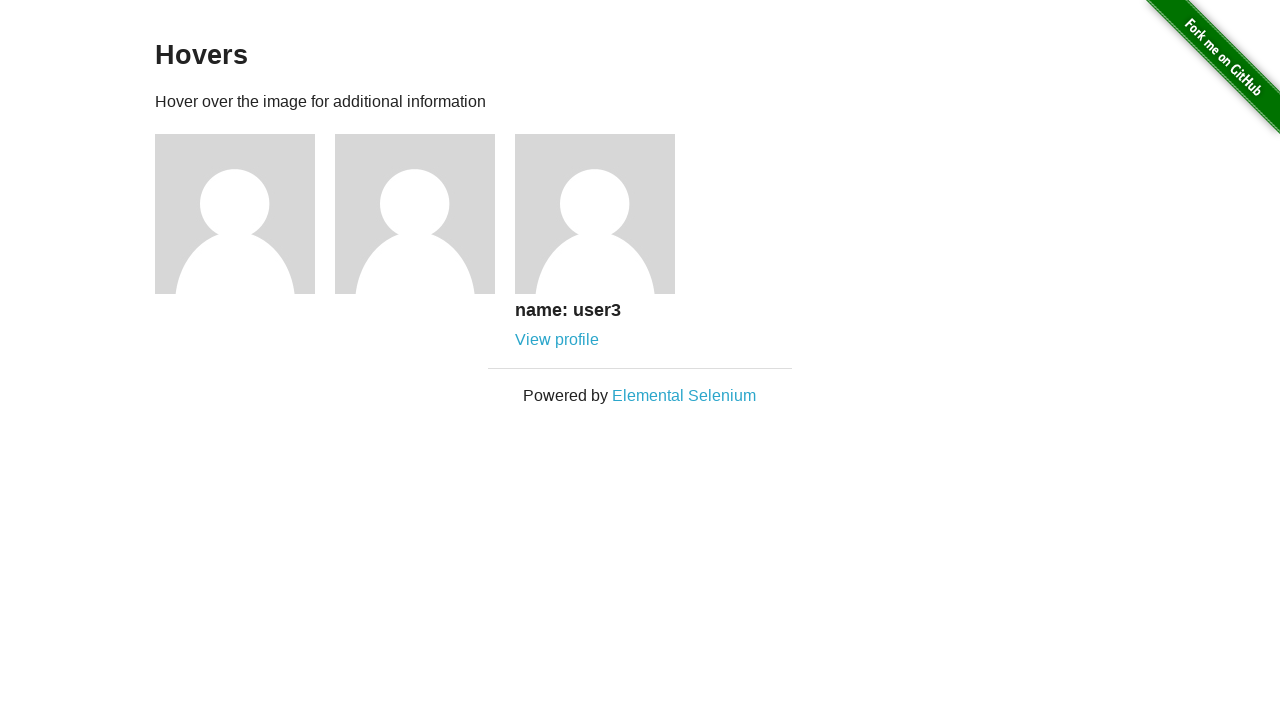

Verified that 'name: user3' text is visible after hover
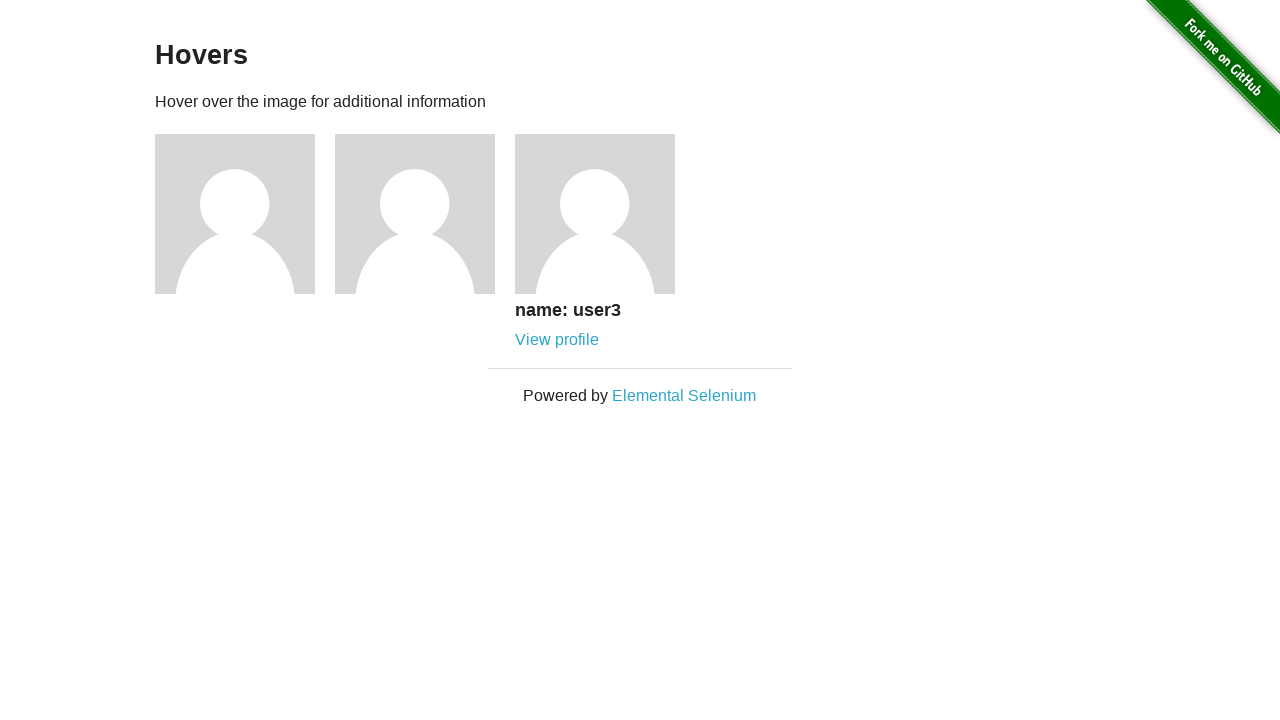

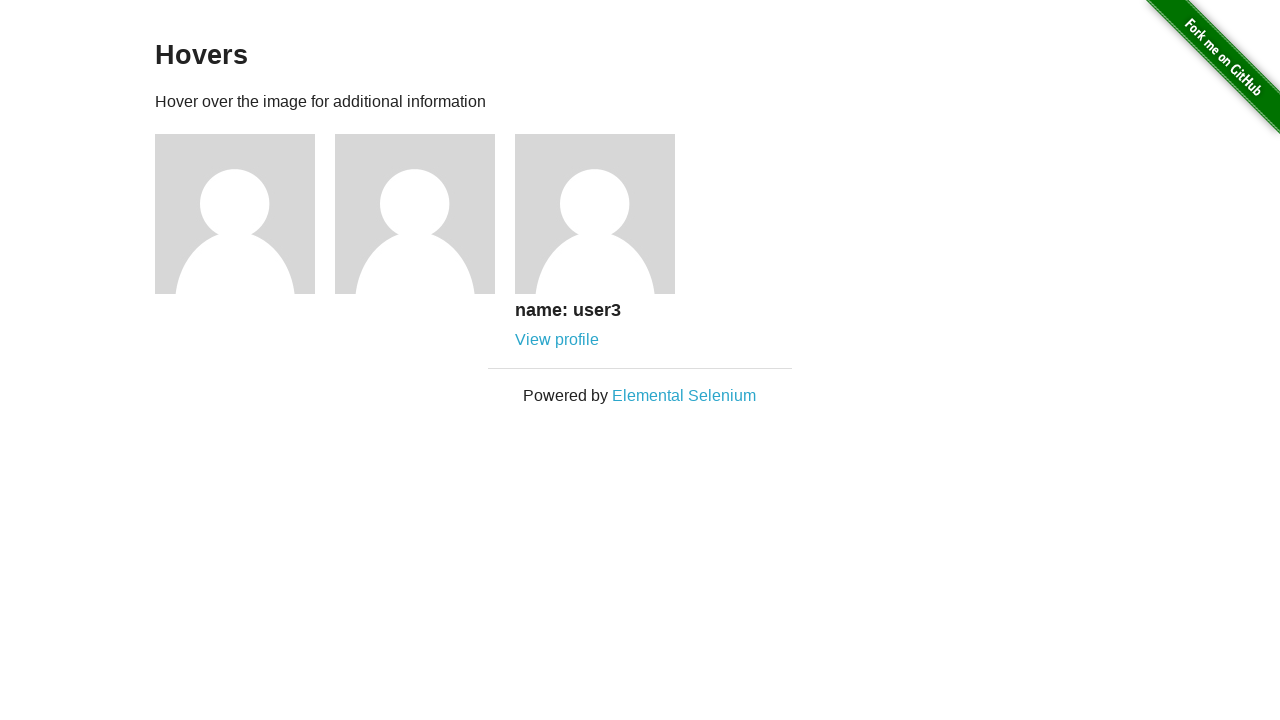